Tests JavaScript prompt by clicking the button, entering text, and accepting the prompt

Starting URL: https://the-internet.herokuapp.com/javascript_alerts

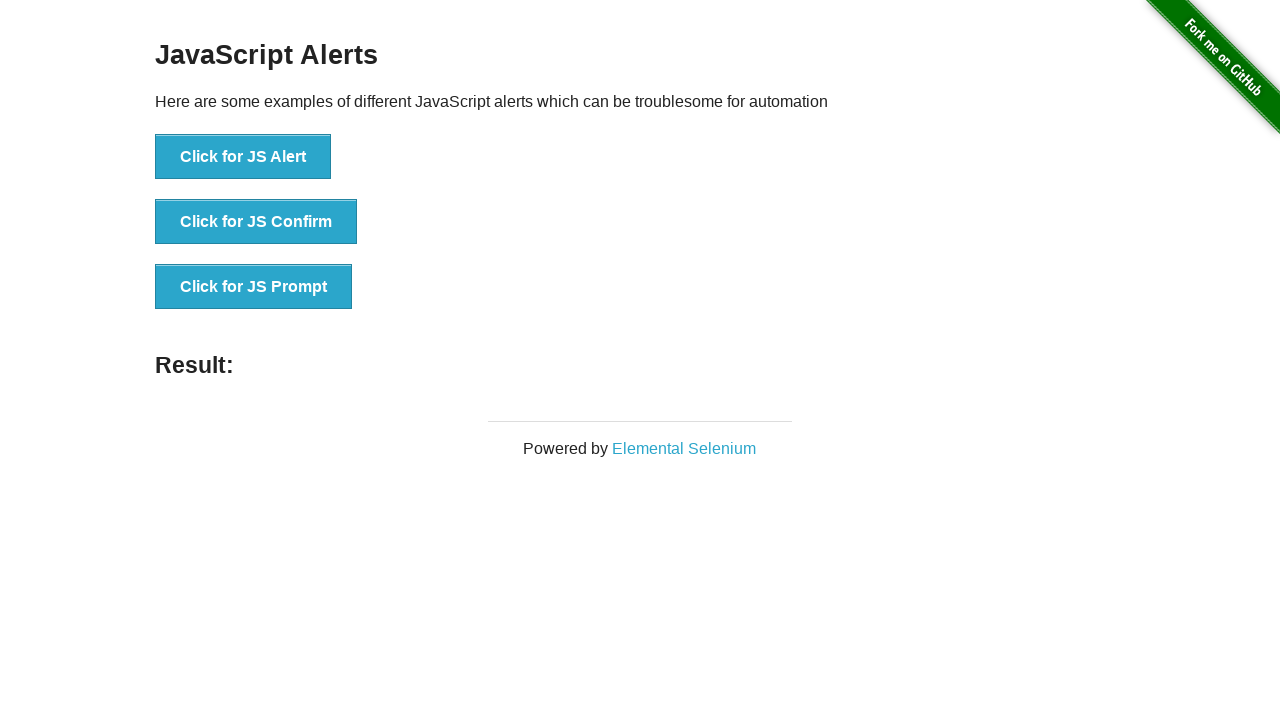

Set up dialog handler to accept prompt with 'test input text'
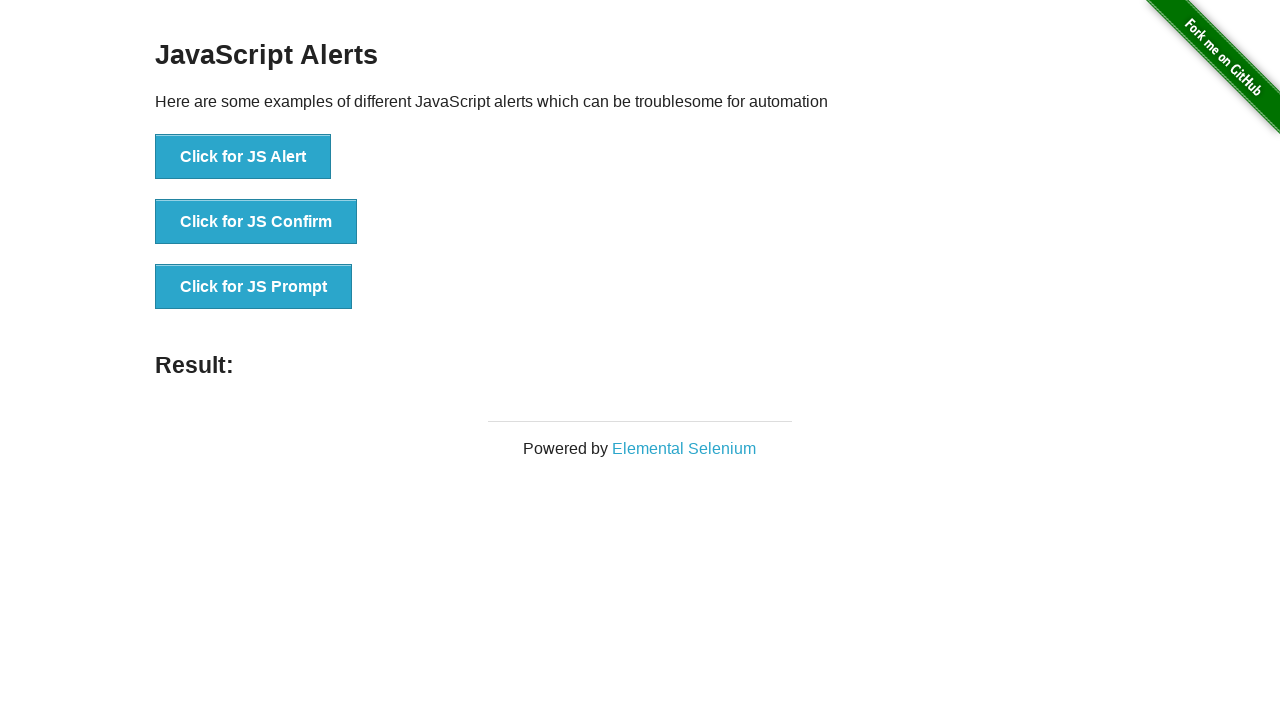

Clicked button to trigger JavaScript prompt dialog at (254, 287) on button[onclick='jsPrompt()']
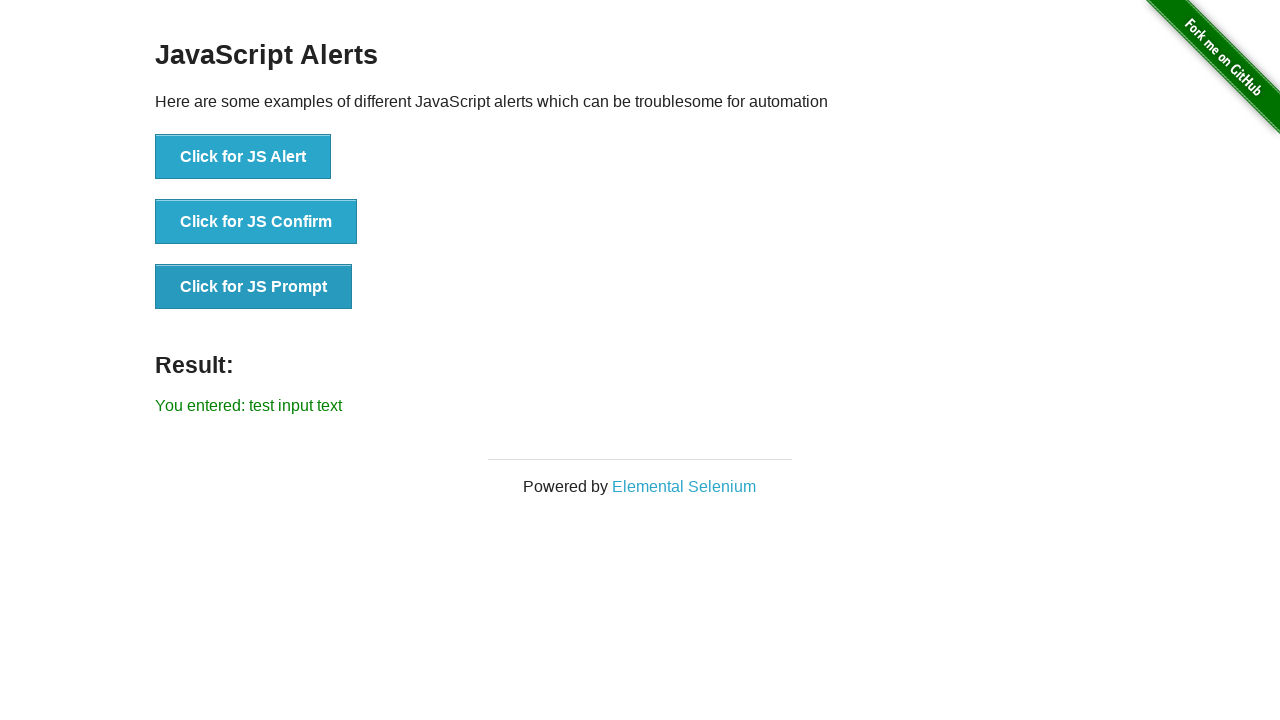

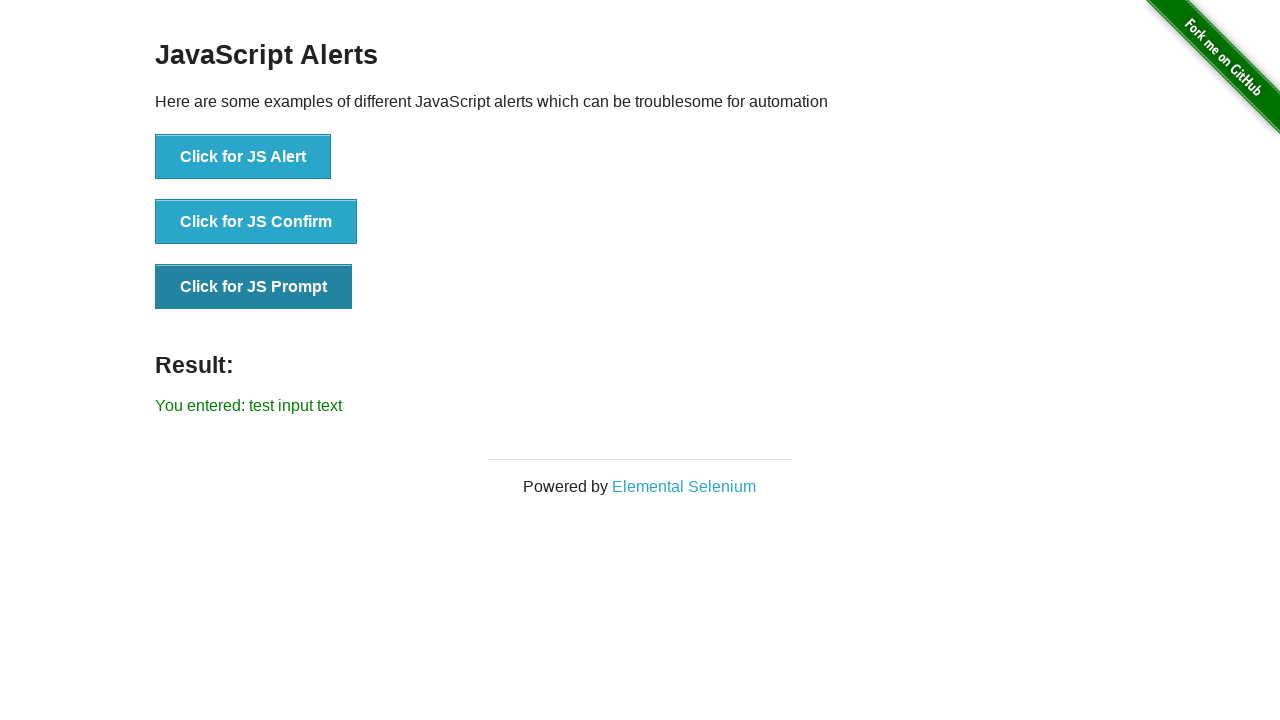